Tests a Rehau floor heating calculator by filling in room dimensions, selecting room and heating types, entering heat loss value, and verifying the calculated floor cable power results.

Starting URL: https://kermi-fko.ru/raschety/Calc-Rehau-Solelec.aspx

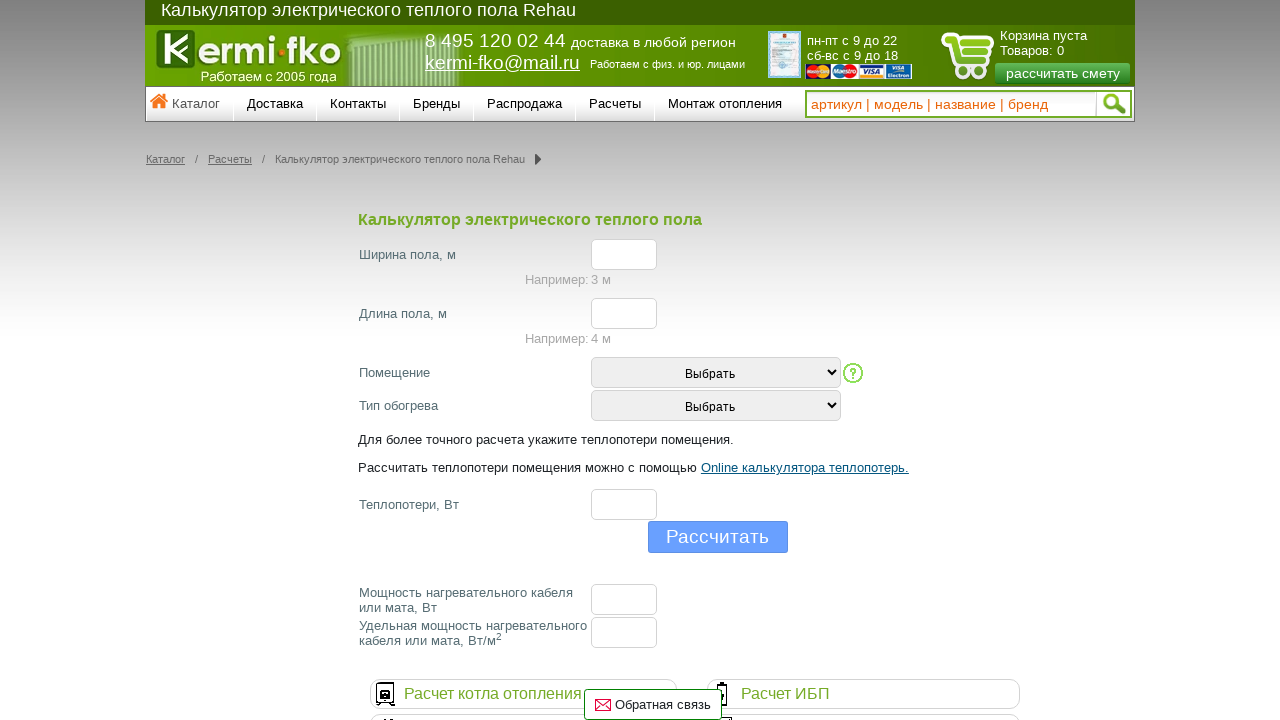

Filled room width field with value '4' on #el_f_width
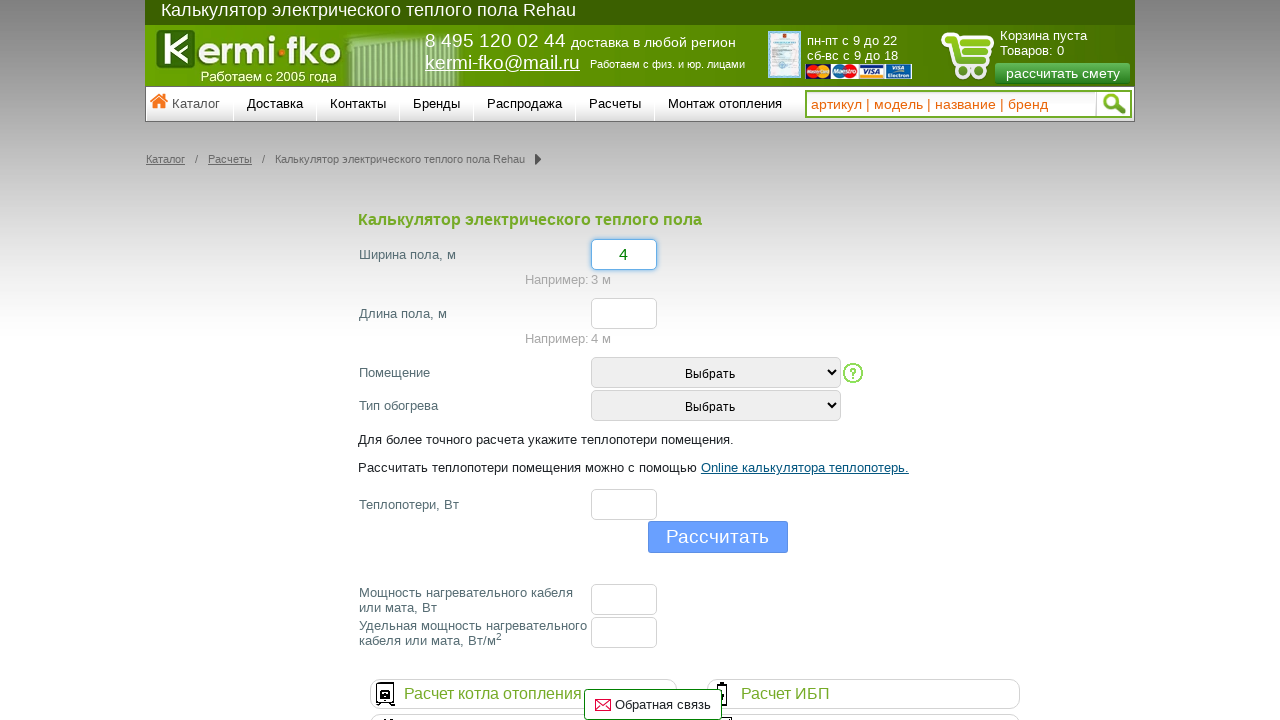

Filled room length field with value '6' on #el_f_lenght
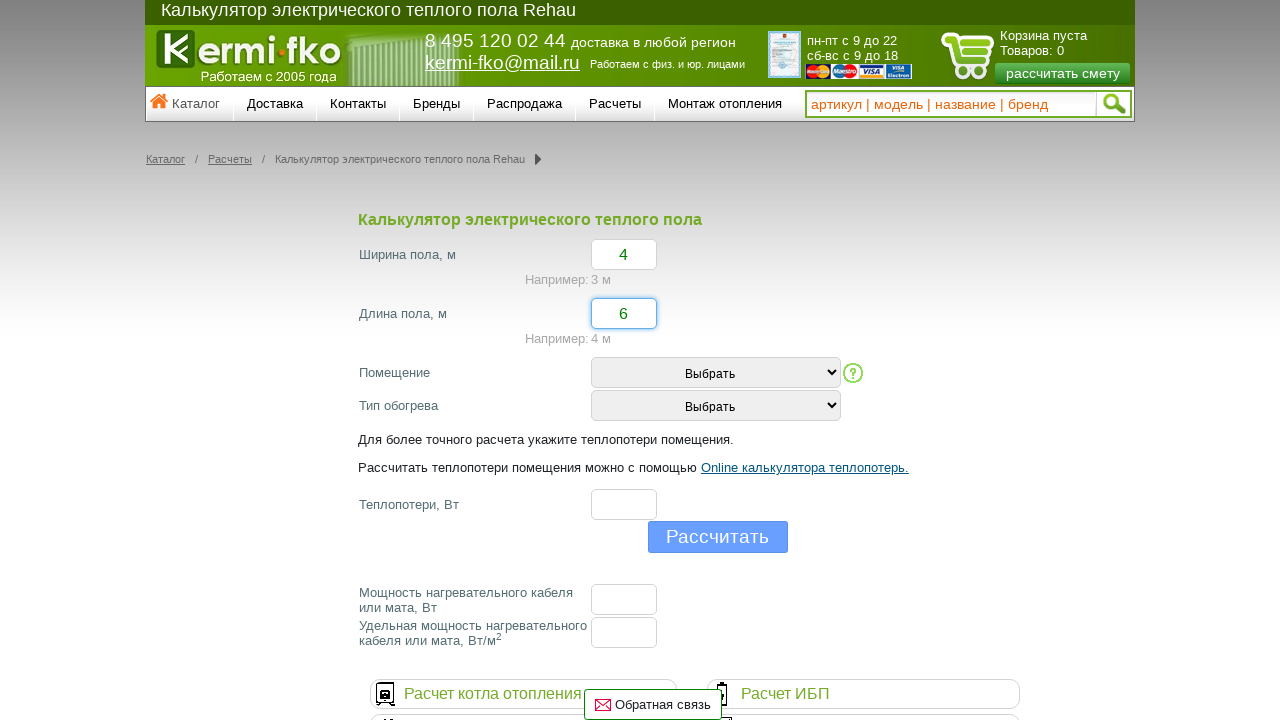

Selected room type option with value '2' on #room_type
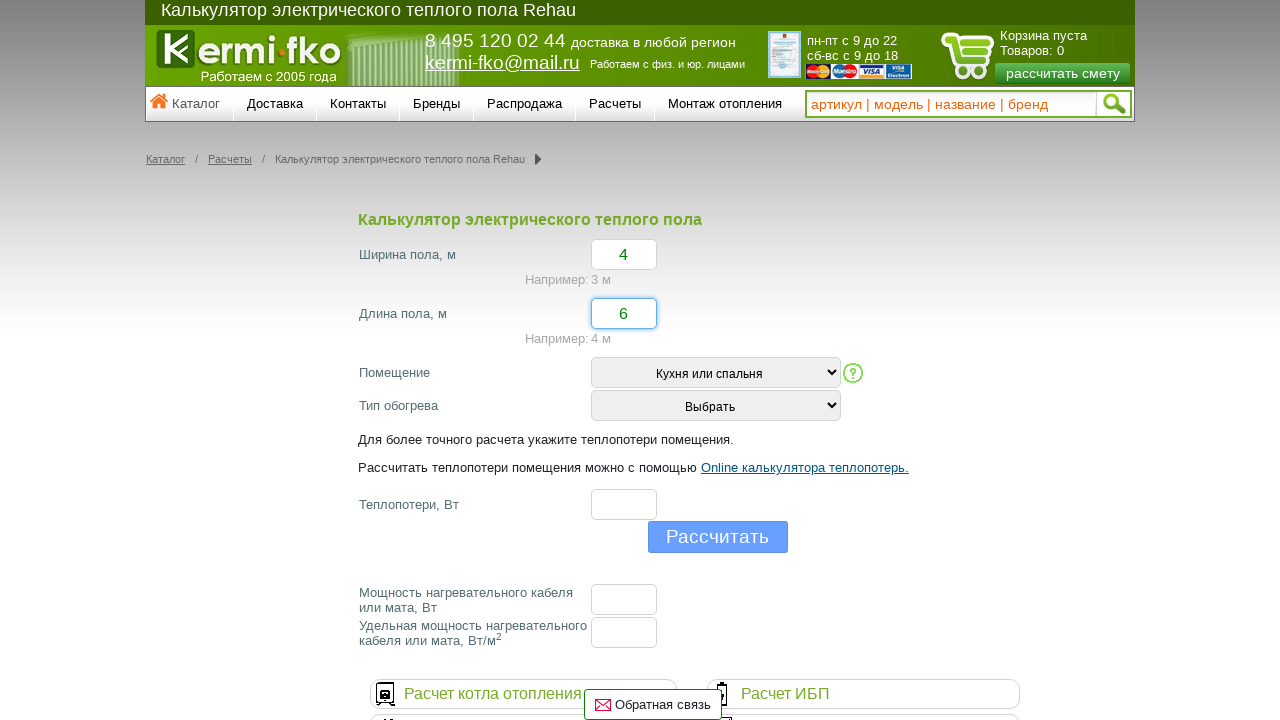

Selected heating type option with value '2' on #heating_type
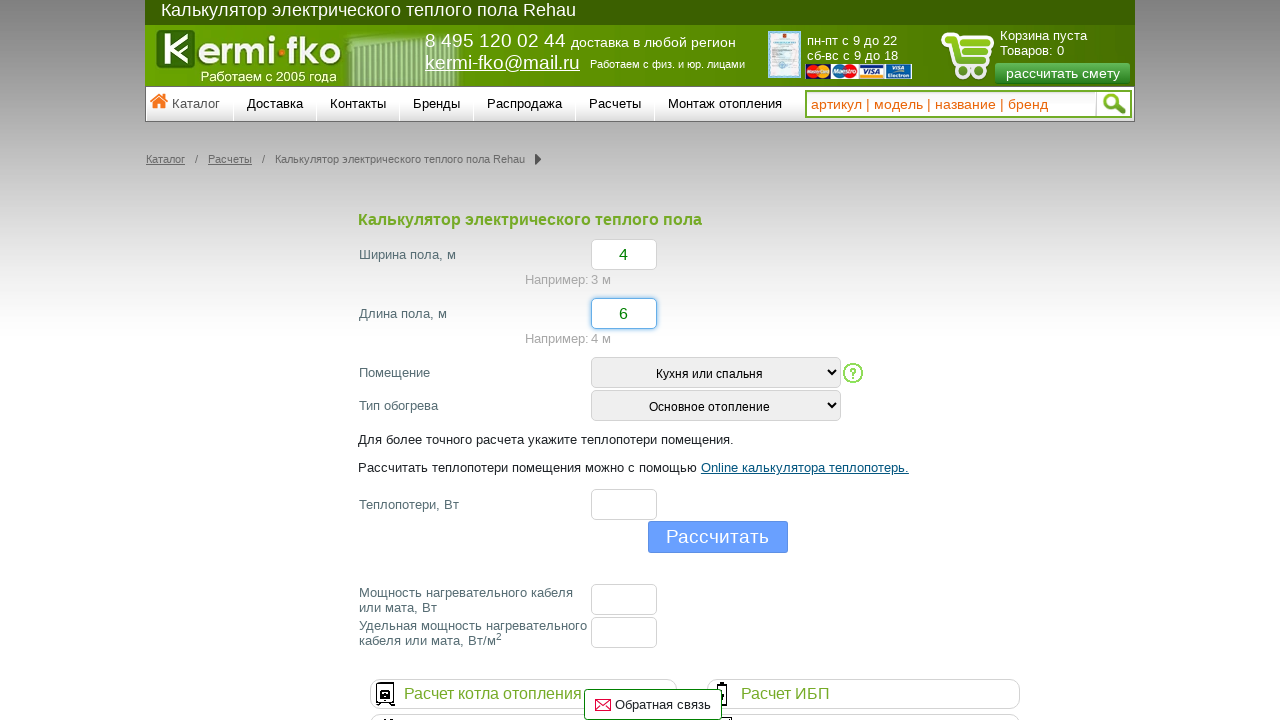

Filled heat loss field with value '150' on #el_f_losses
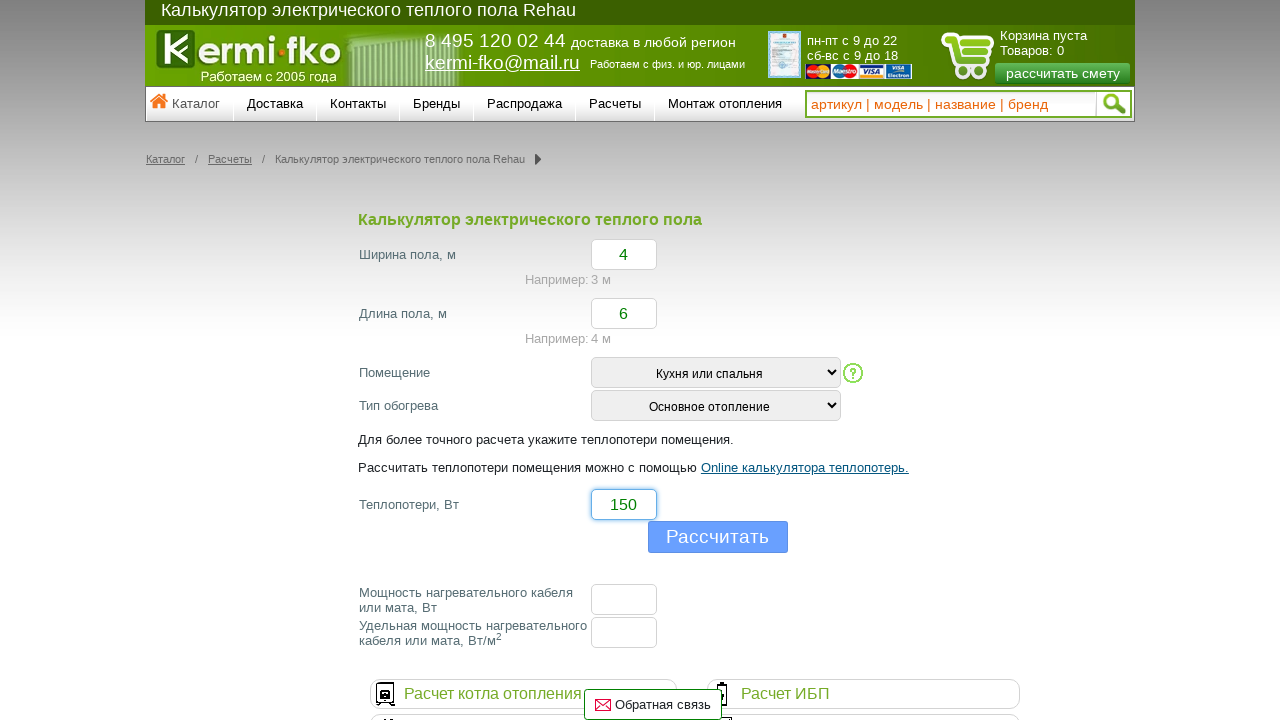

Clicked calculate button to compute floor cable power at (718, 537) on .buttHFcalc
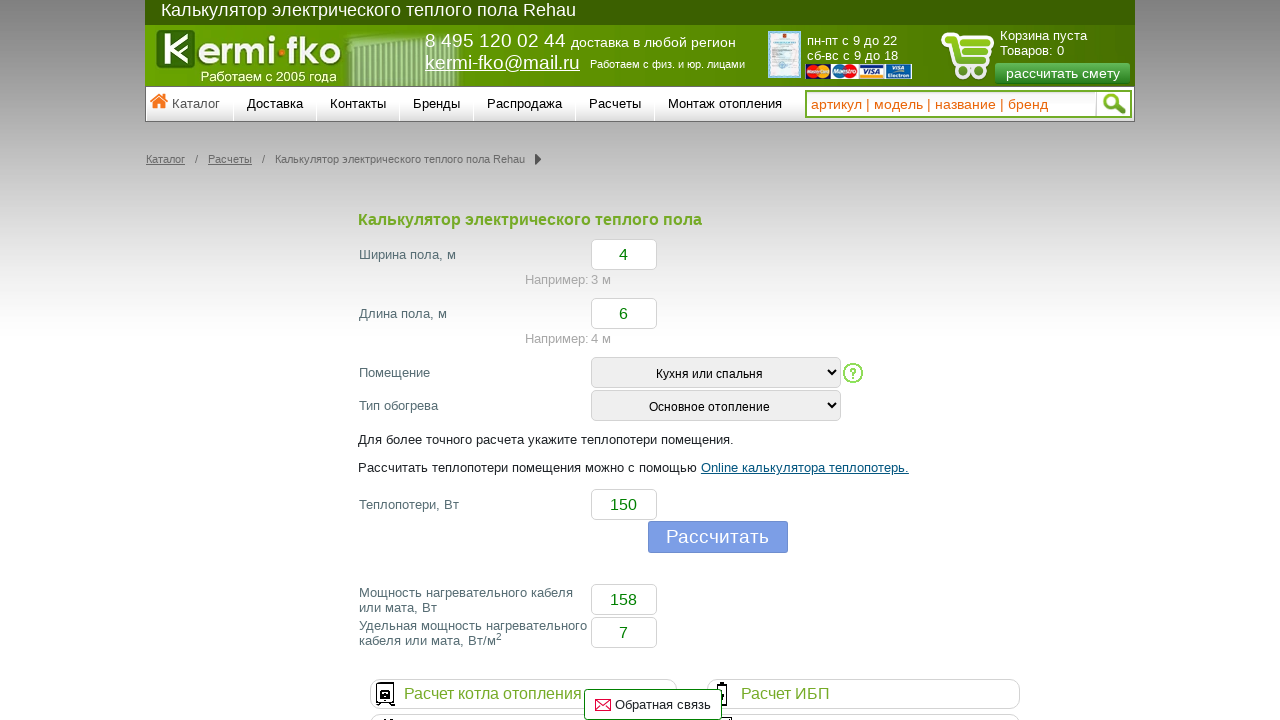

Verified that floor cable power calculation results were populated
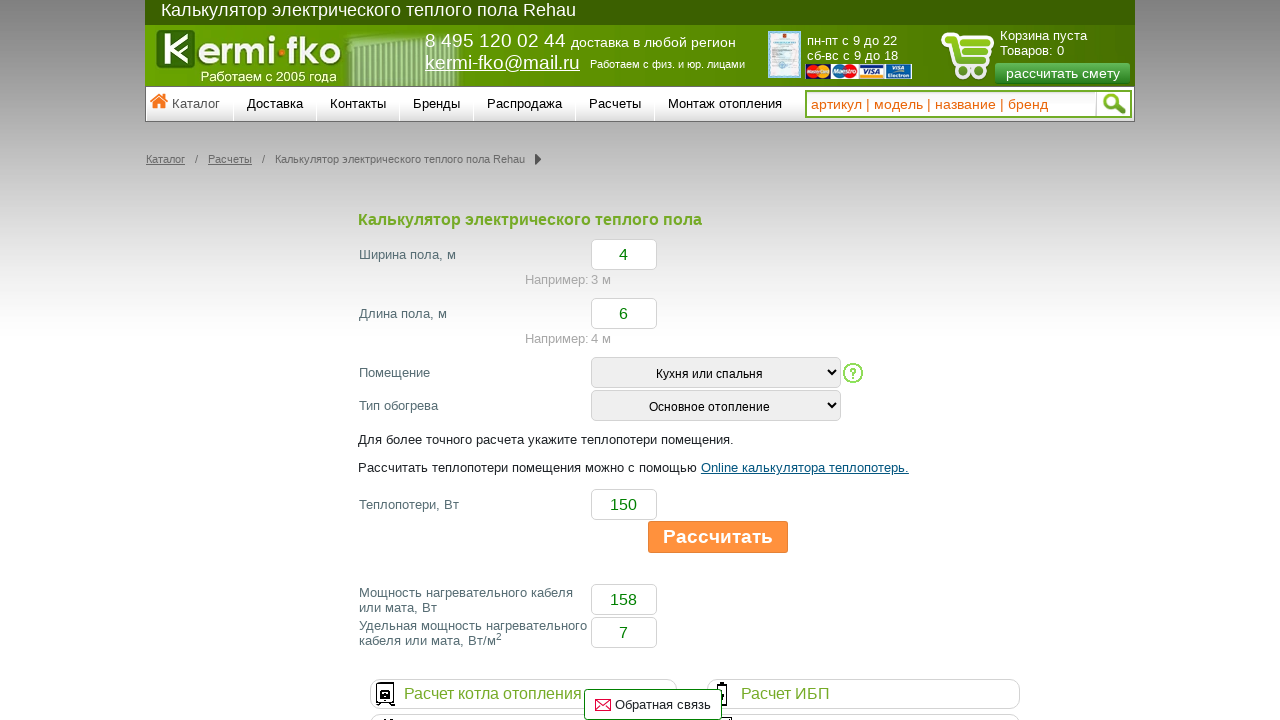

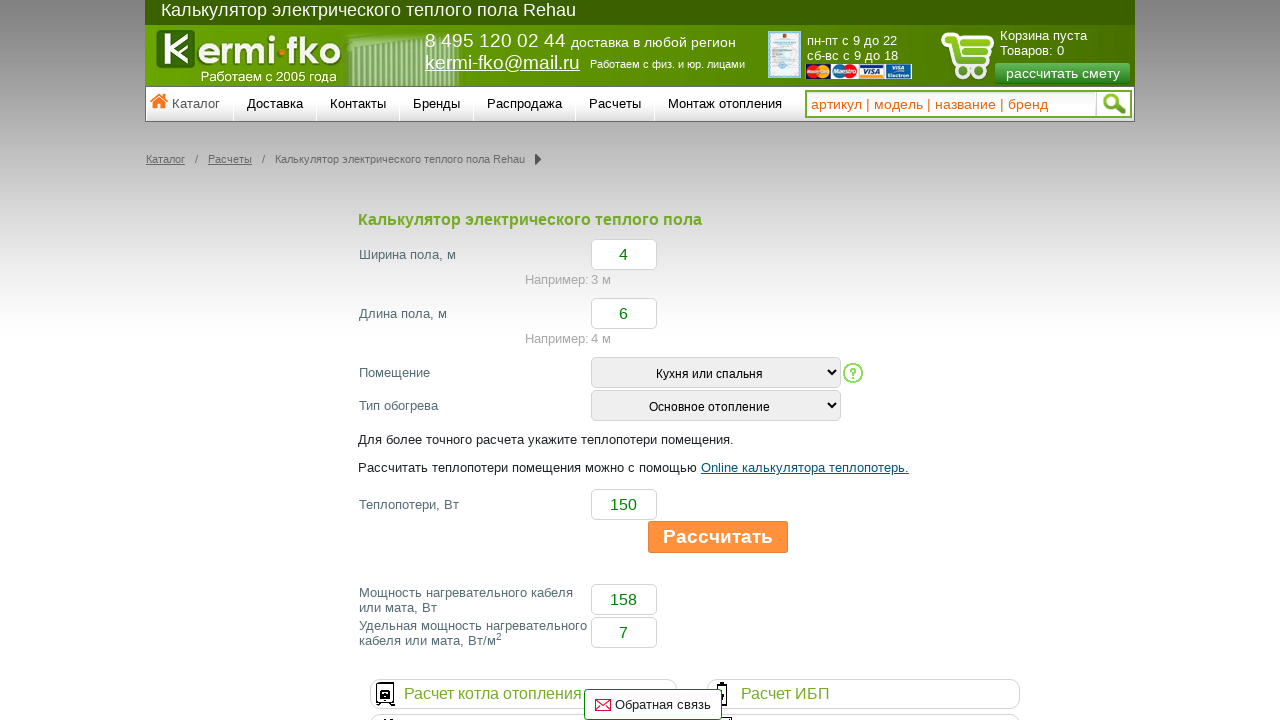